Tests date picker functionality by setting date values using JavaScript

Starting URL: https://demo.automationtesting.in/Datepicker.html

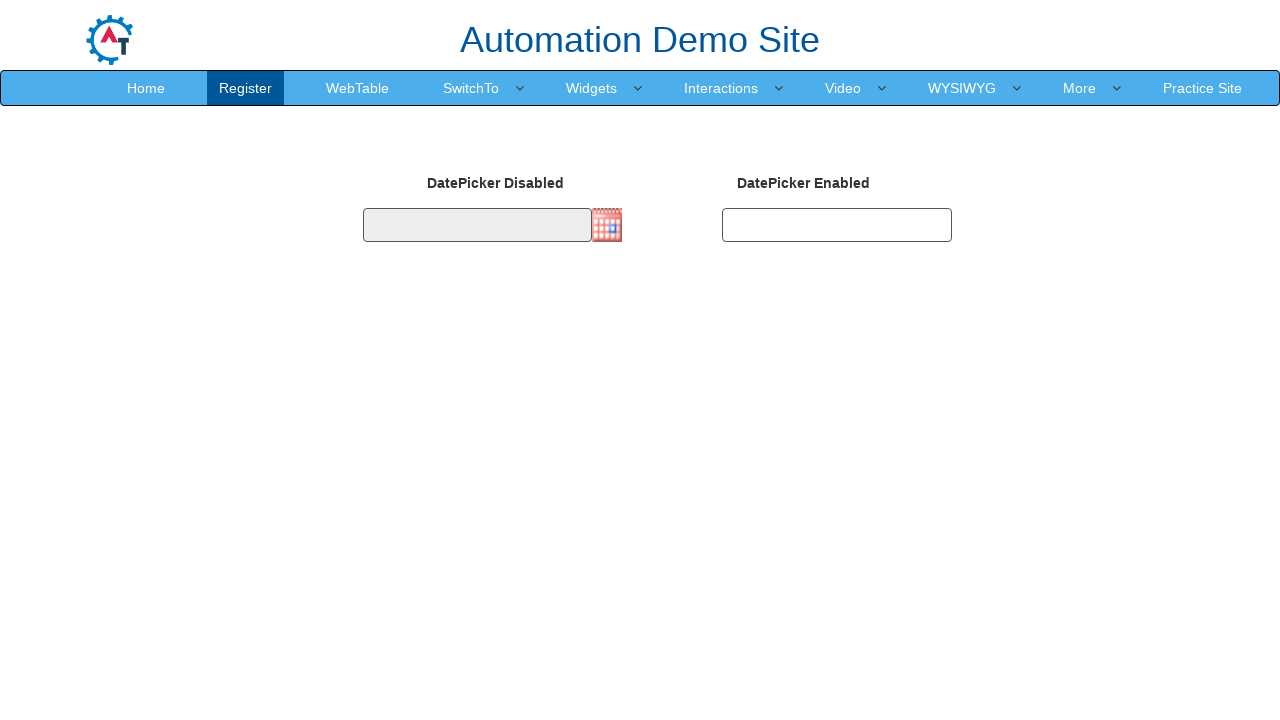

Navigated to datepicker demo page
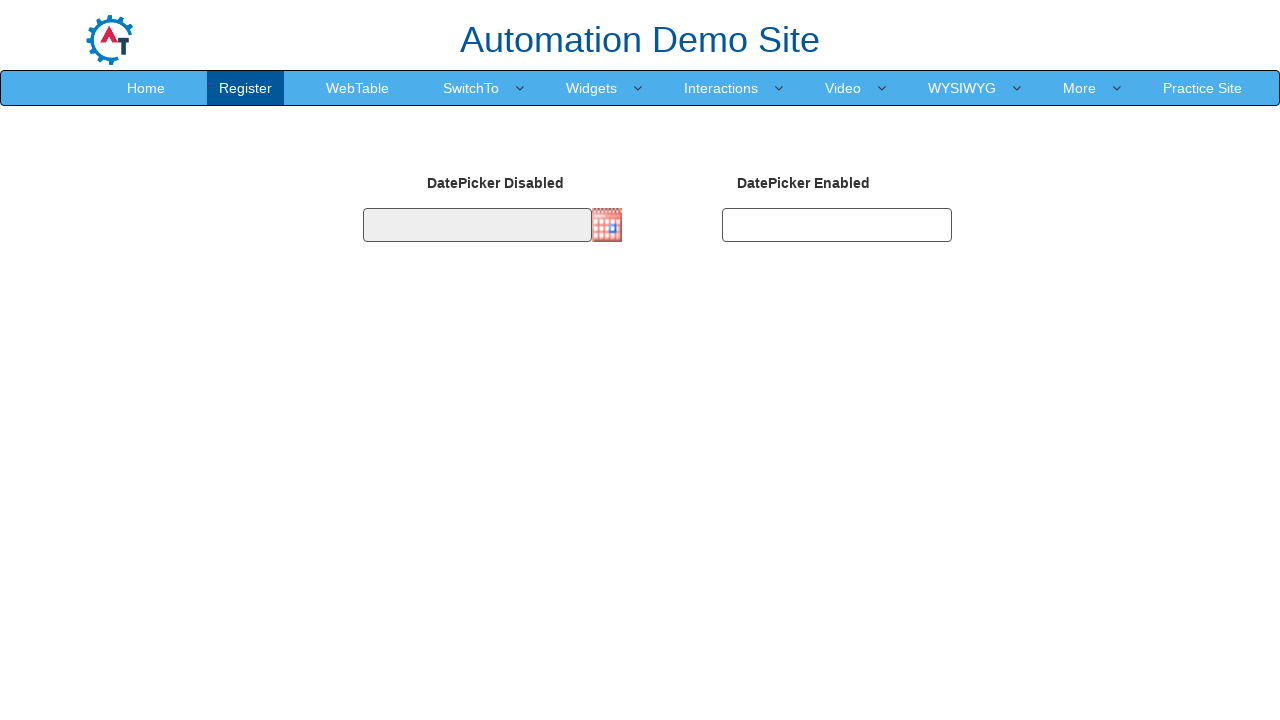

Set first datepicker value to 29/08/2017 using JavaScript
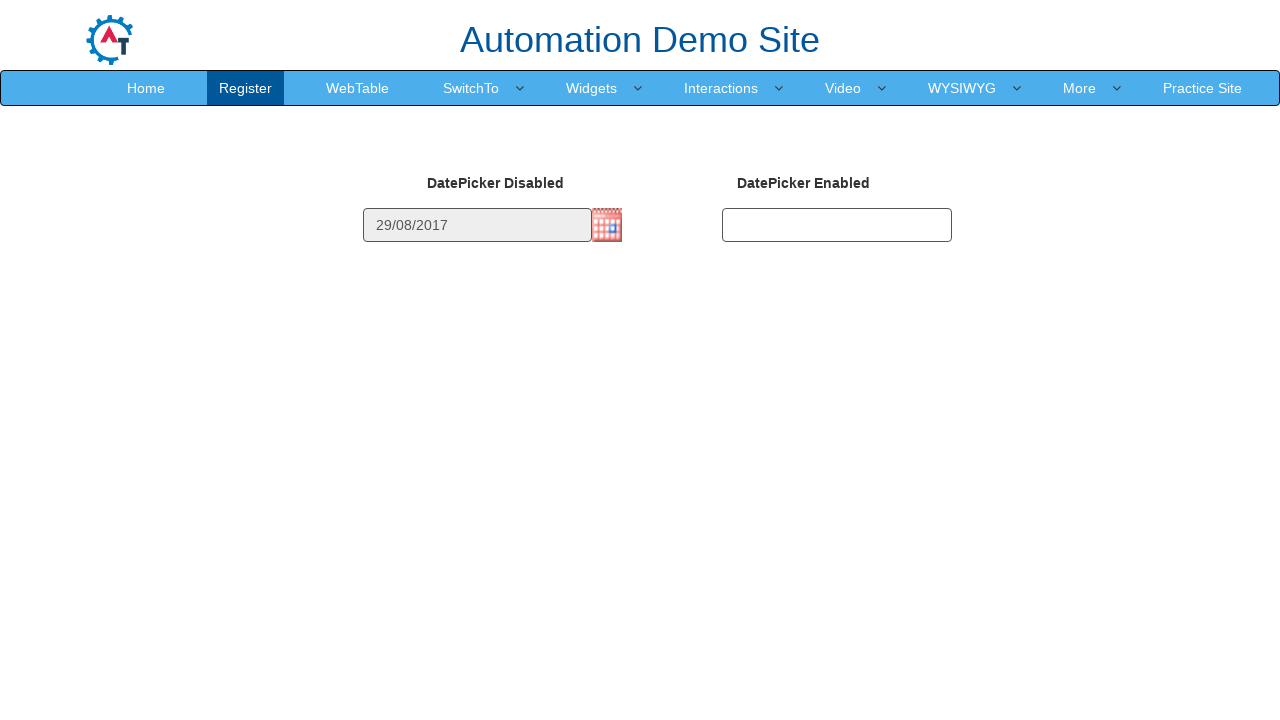

Set second datepicker value to 29/08/2017 using JavaScript
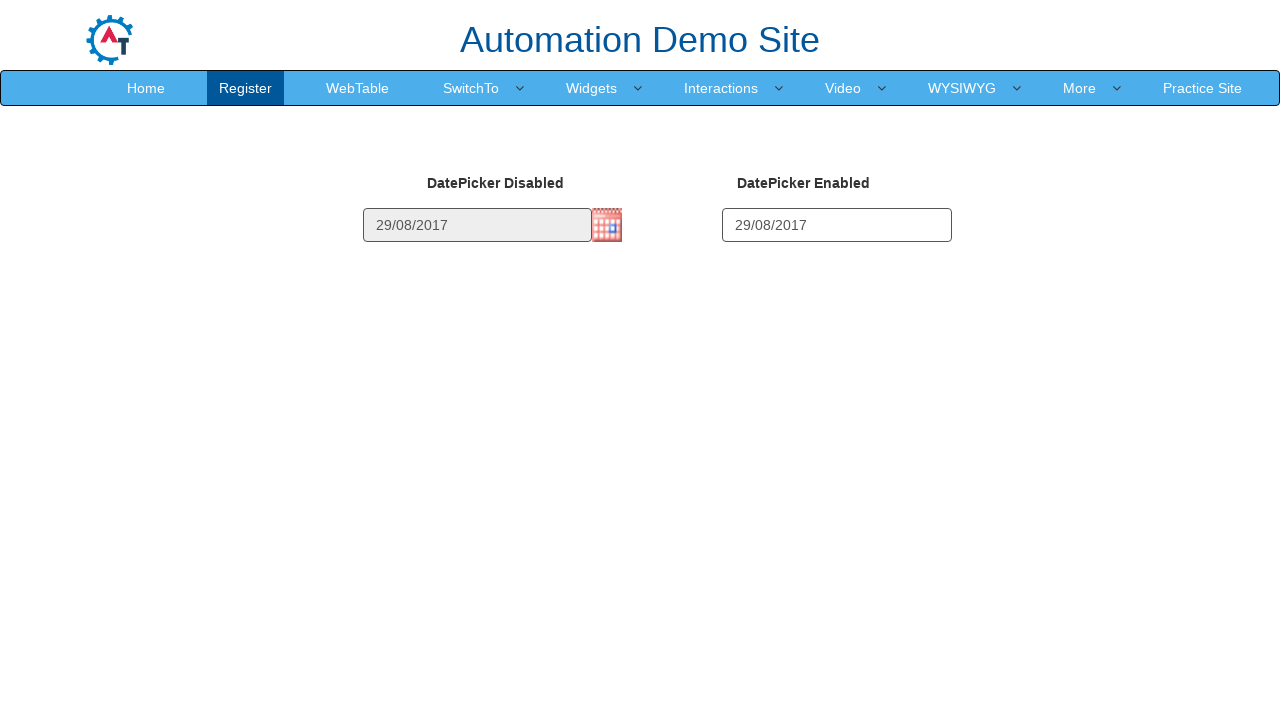

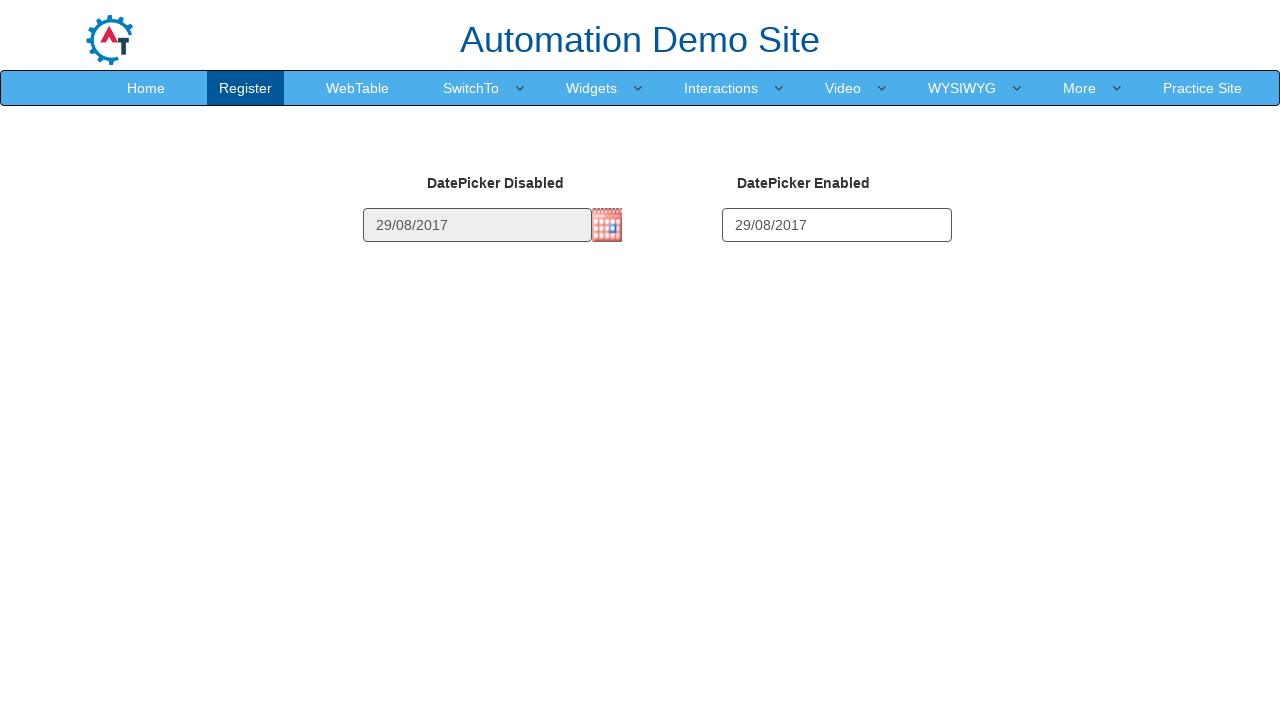